Tests the jQuery UI resizable widget by switching to the demo iframe and dragging the resize handle to resize the element

Starting URL: https://jqueryui.com/resizable/

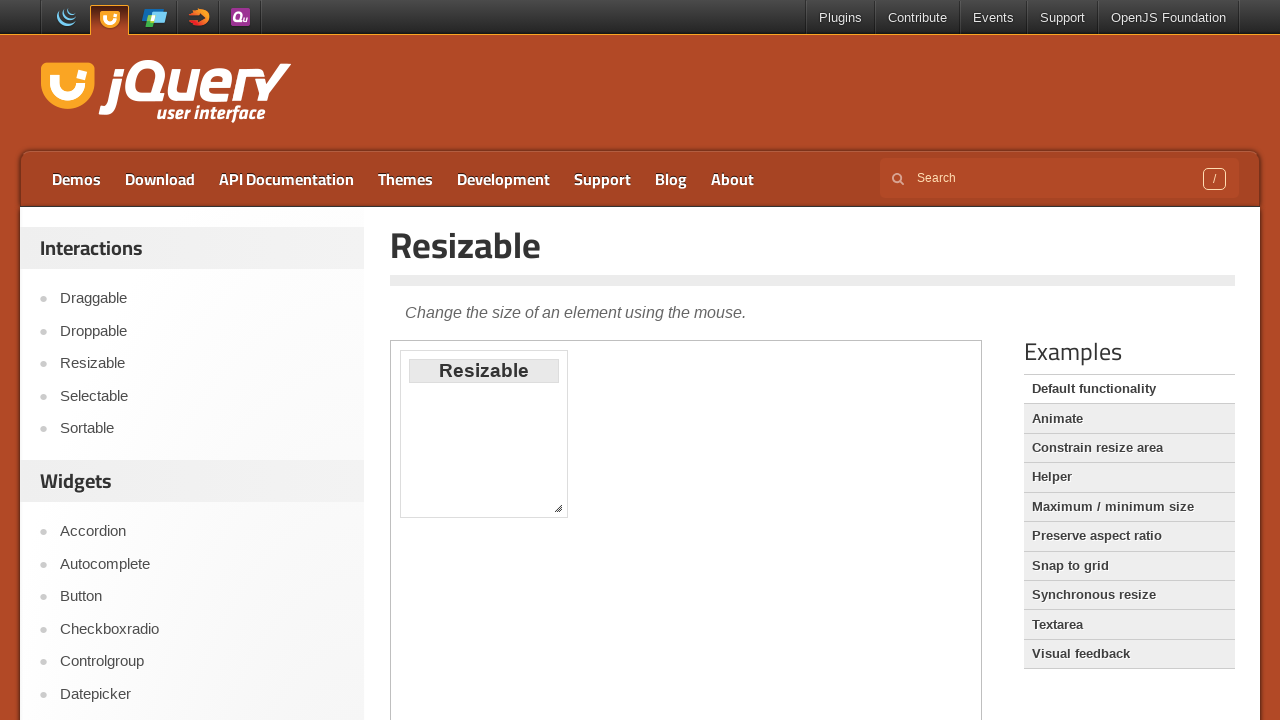

Located the demo iframe
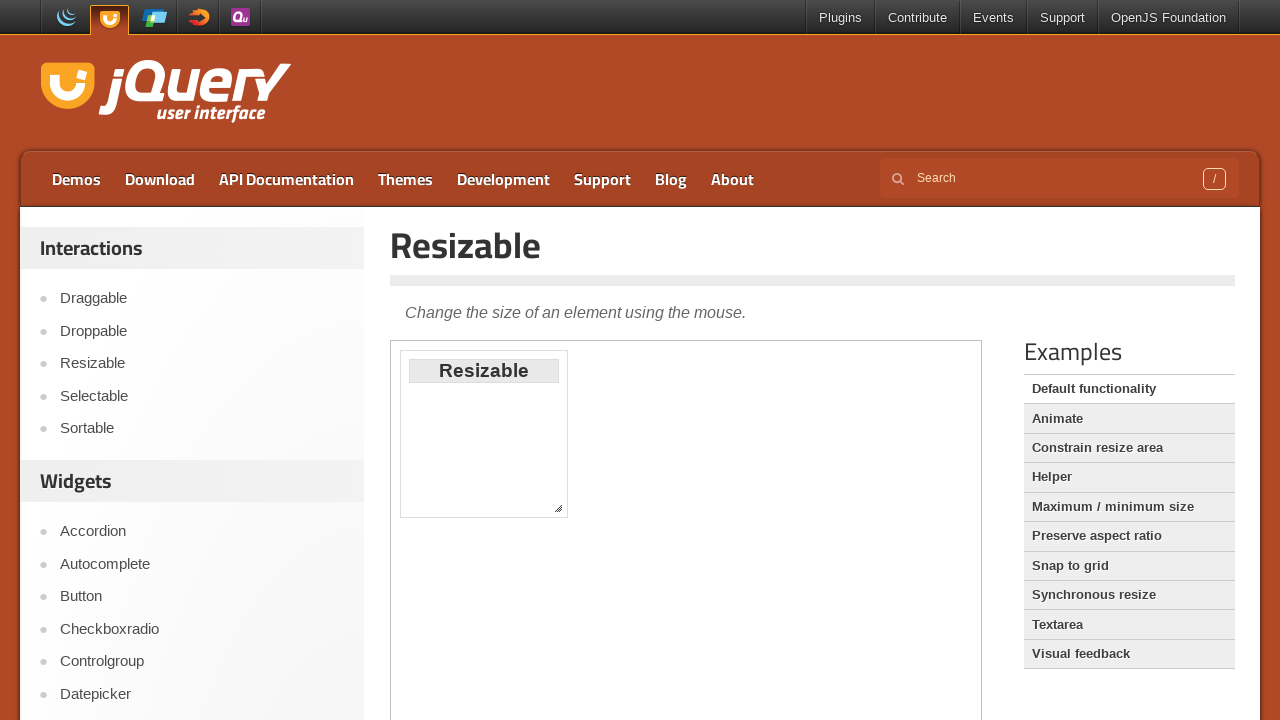

Located the southeast resize handle
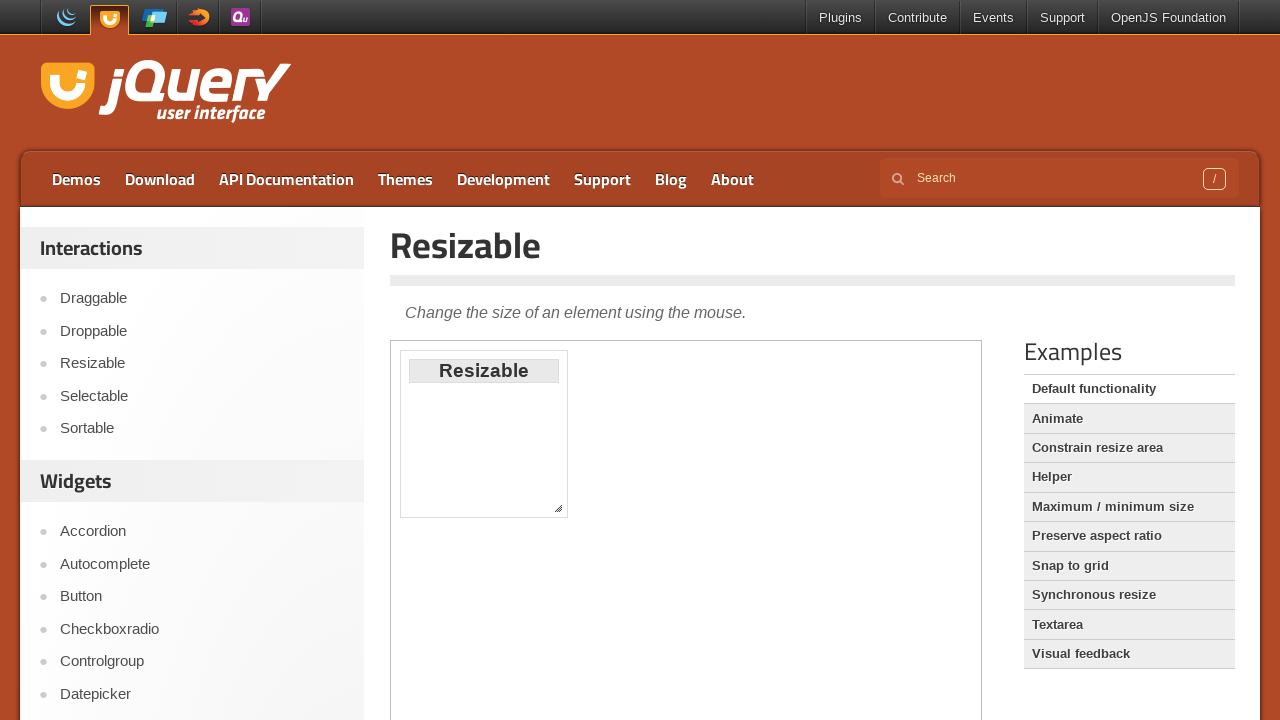

Resize handle became visible
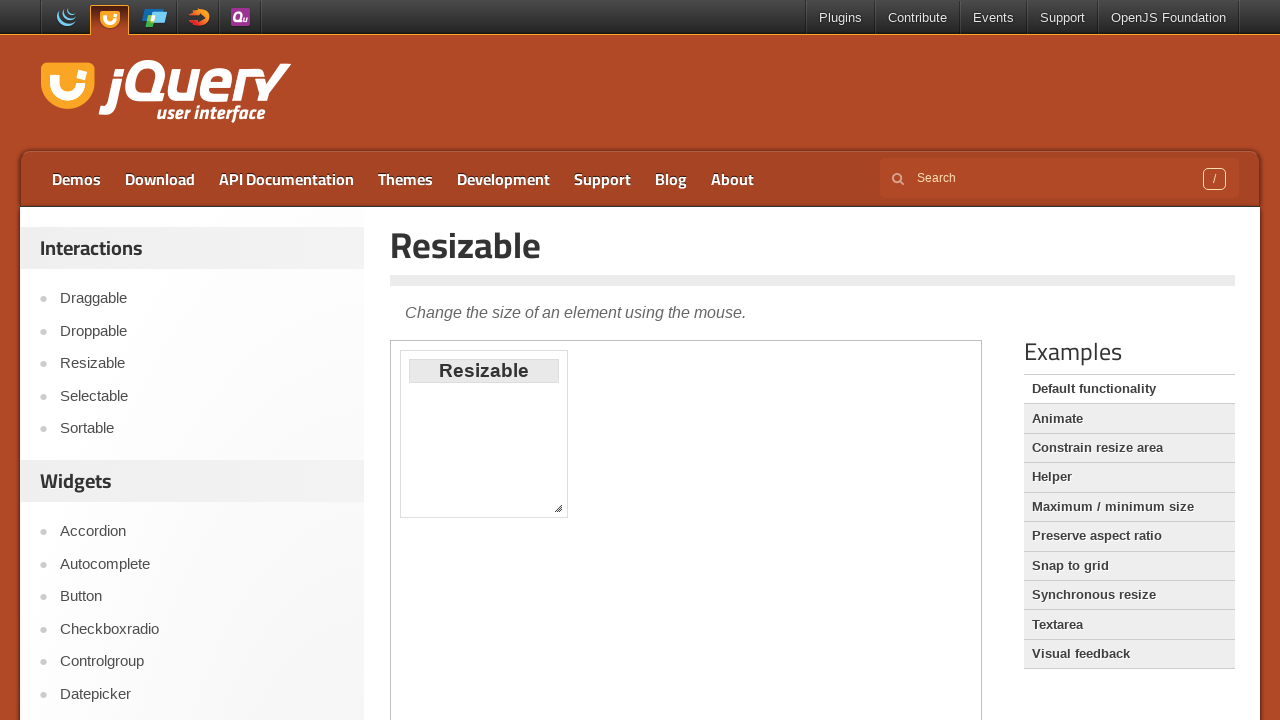

Retrieved bounding box of resize handle
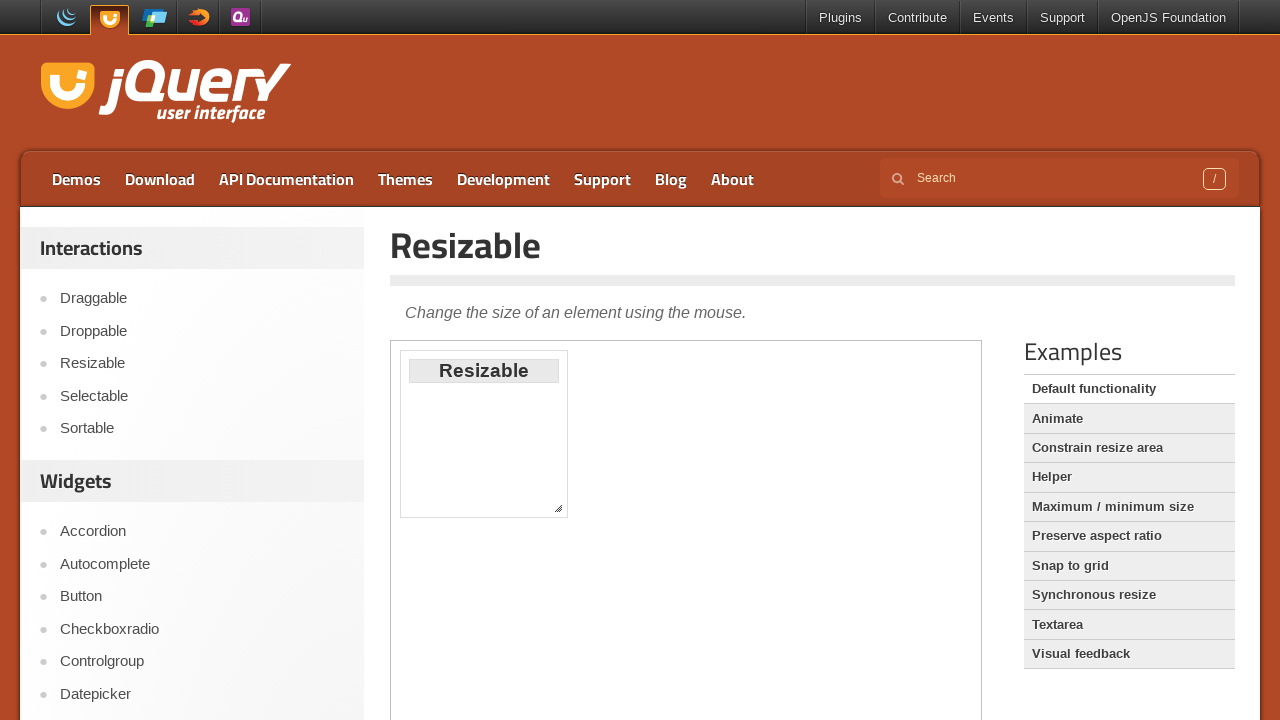

Moved mouse to center of resize handle at (558, 508)
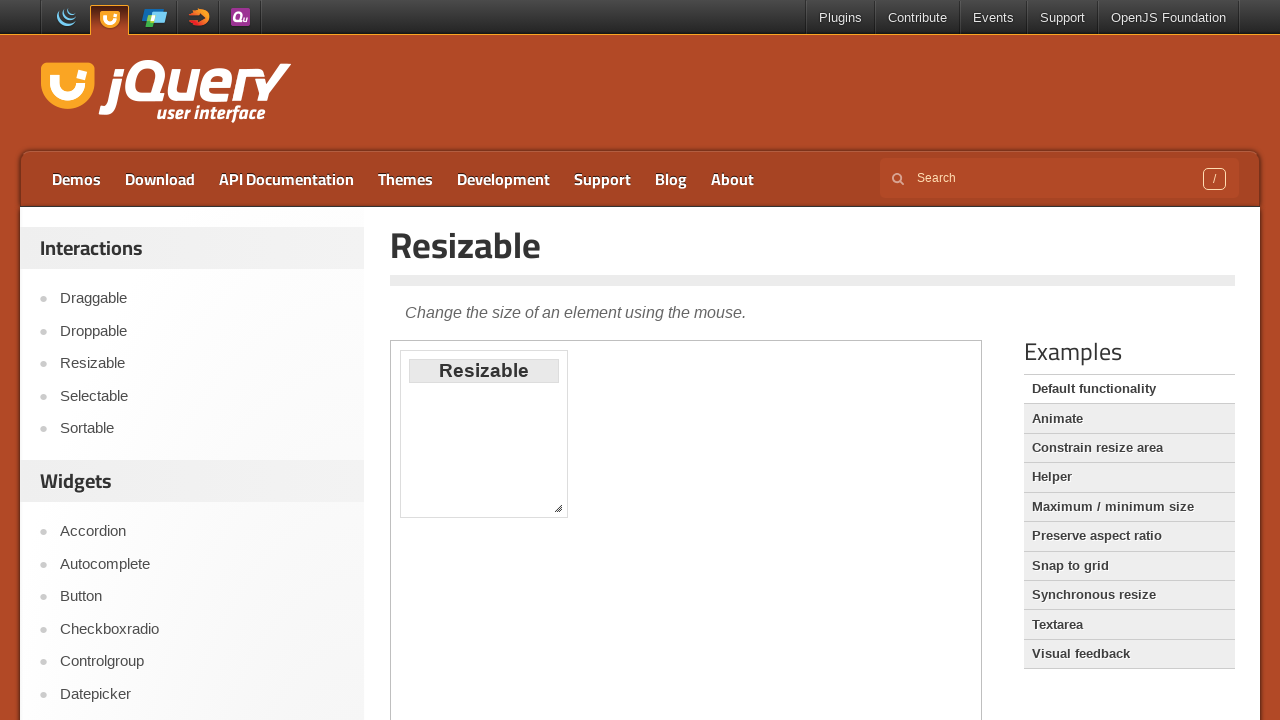

Mouse button pressed down on resize handle at (558, 508)
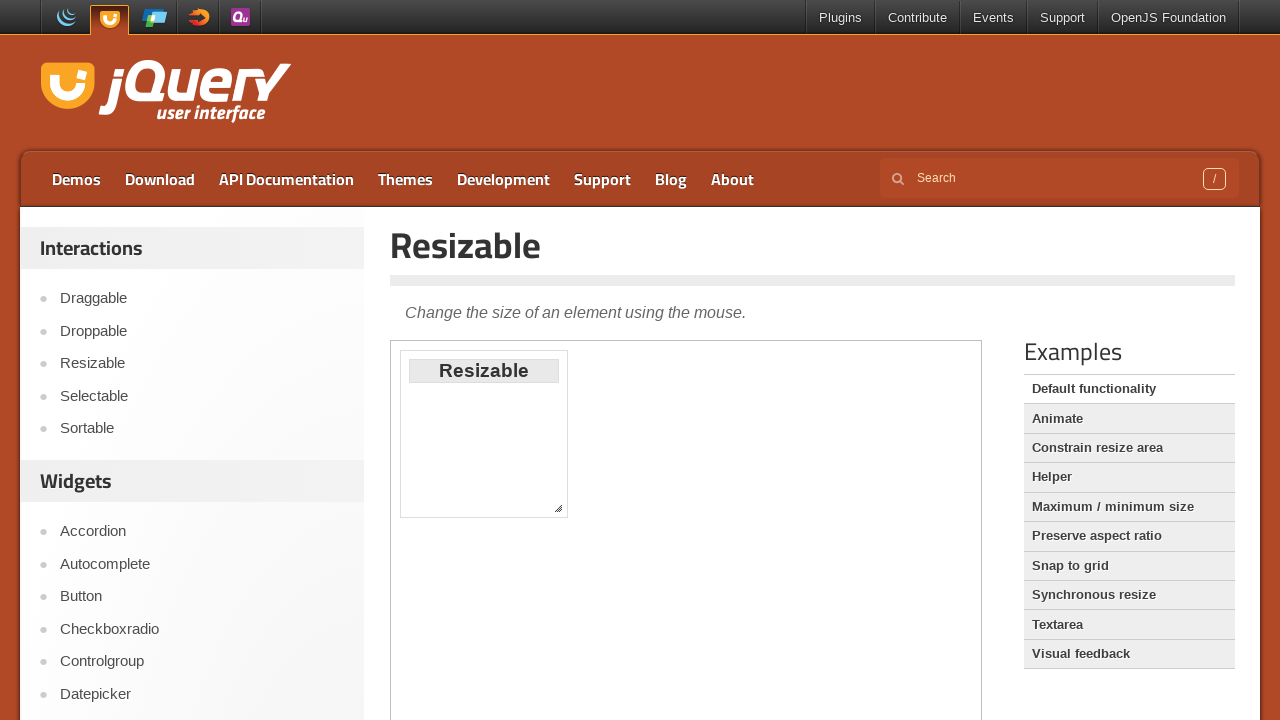

Dragged resize handle 60px down and 60px right at (618, 568)
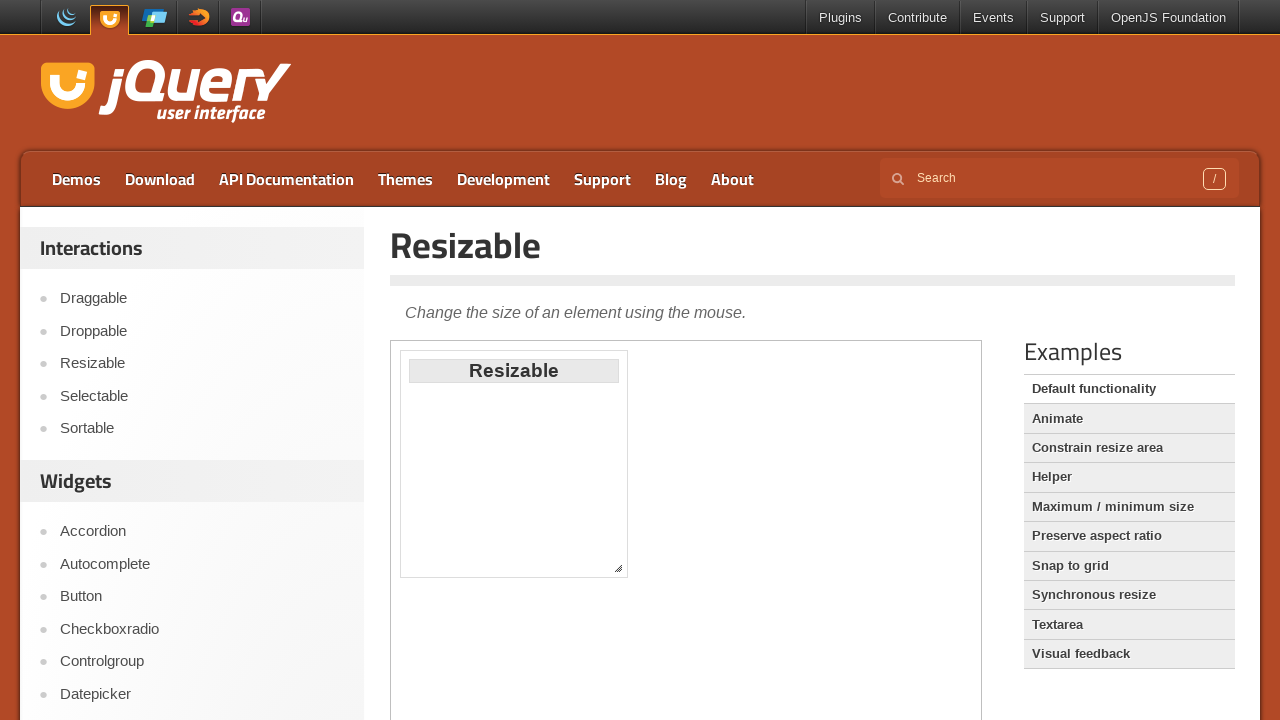

Mouse button released - element resized successfully at (618, 568)
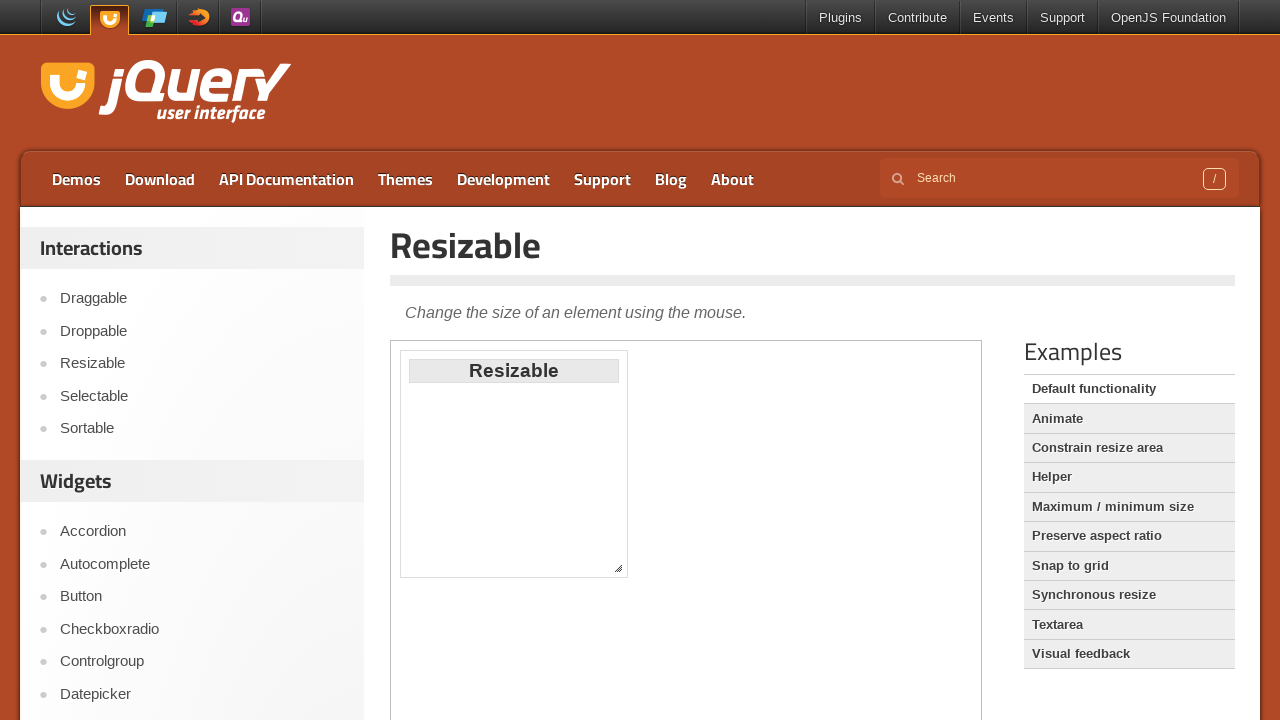

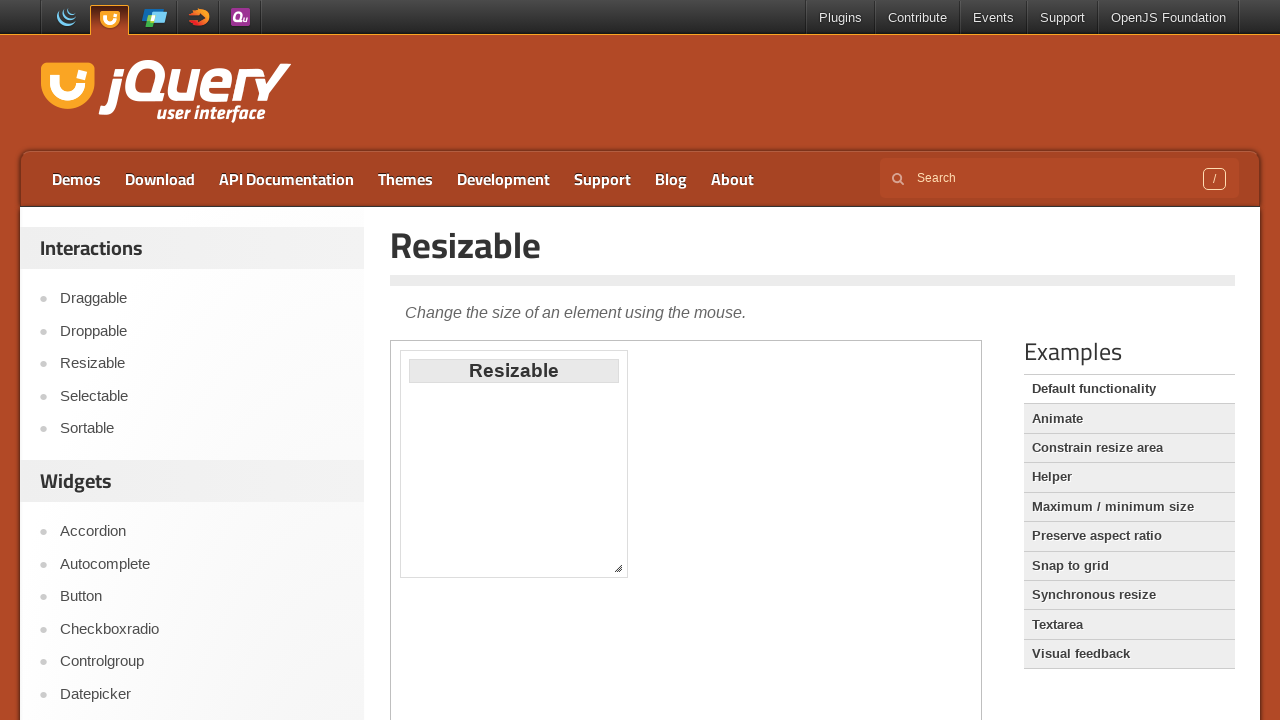